Navigates to the CIEAT (Center for Innovation and Entrepreneurship) website and waits for it to load

Starting URL: https://cieat.cbnu.ac.kr/

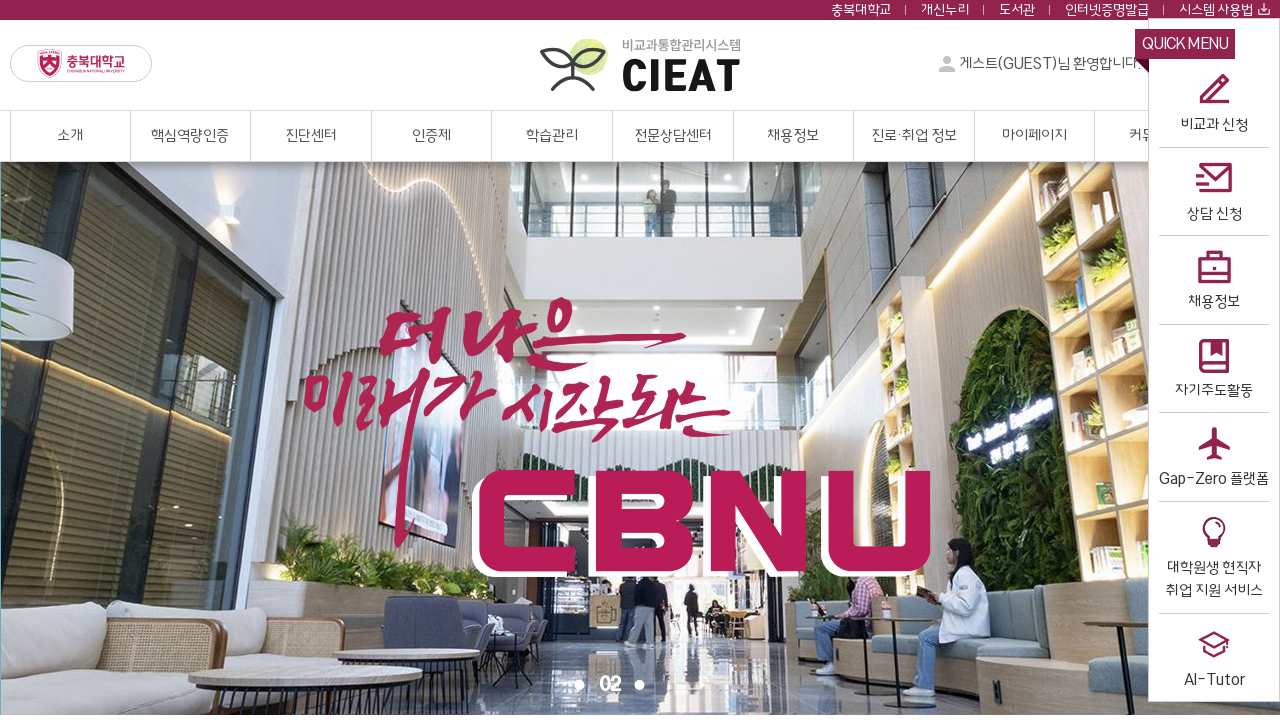

Navigated to CIEAT website at https://cieat.cbnu.ac.kr/
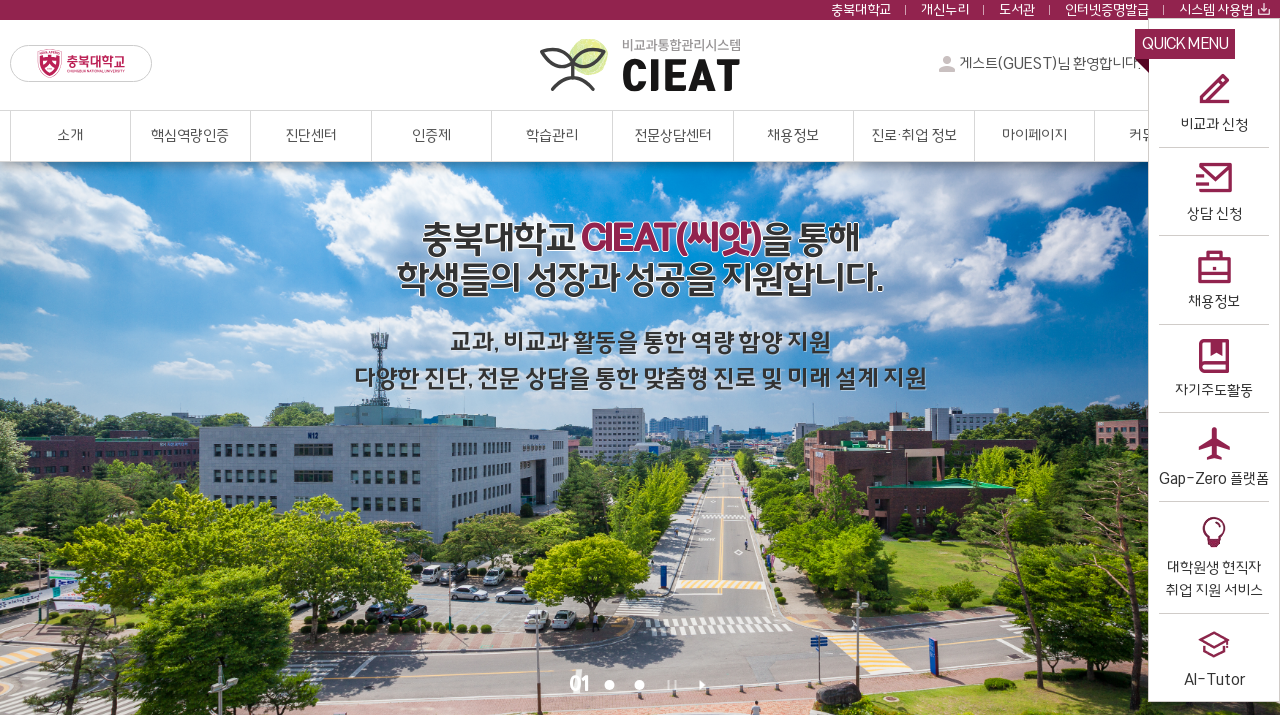

Page DOM content loaded
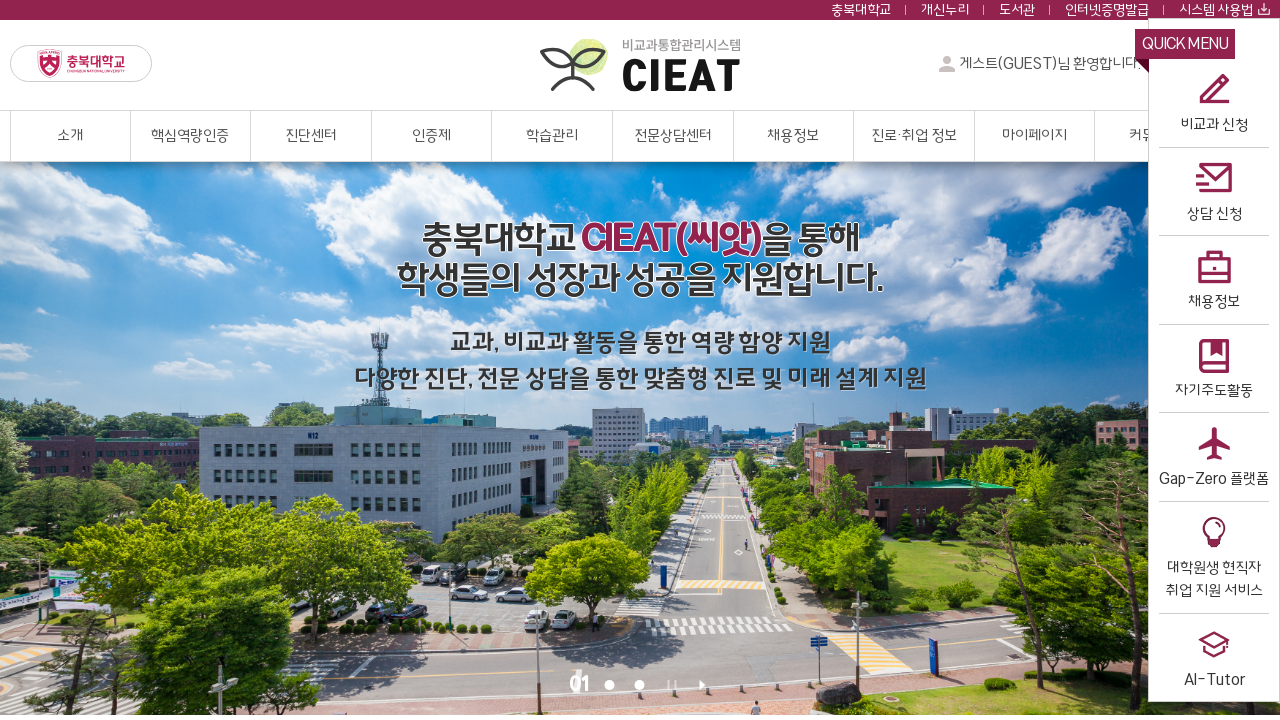

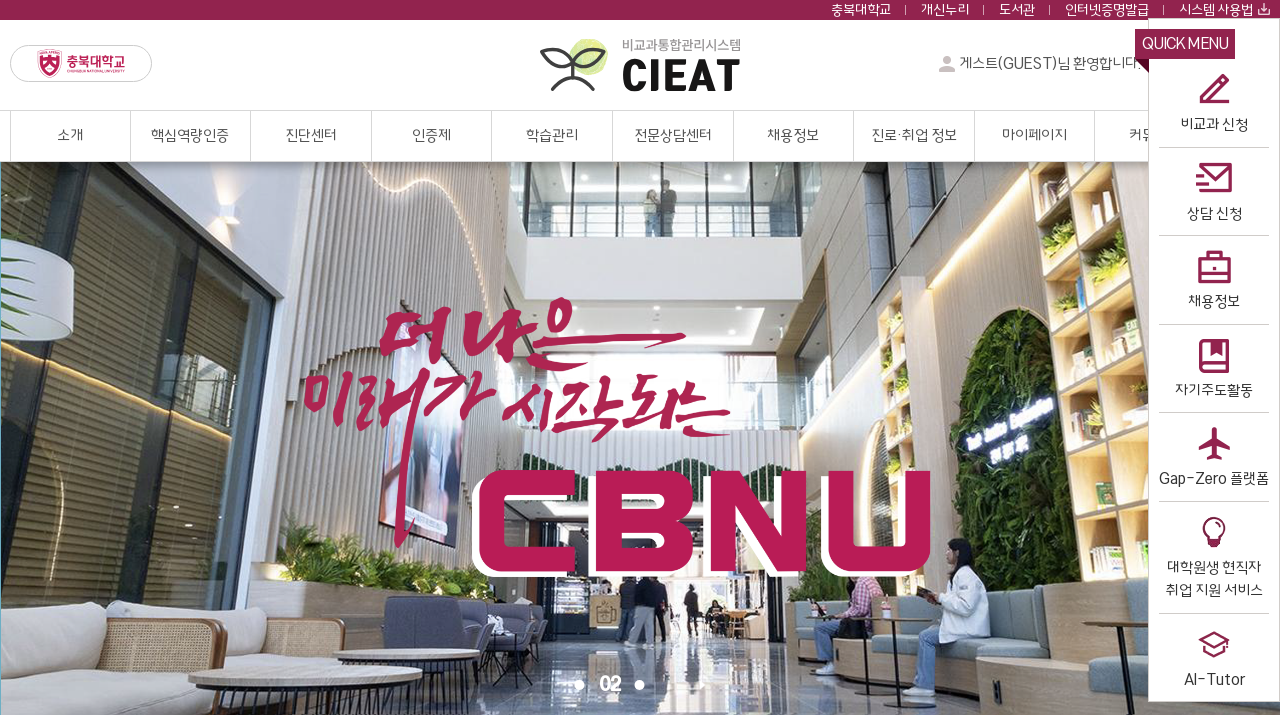